Navigates to YouTube homepage and retrieves the page height using JavaScript execution

Starting URL: https://www.youtube.com/

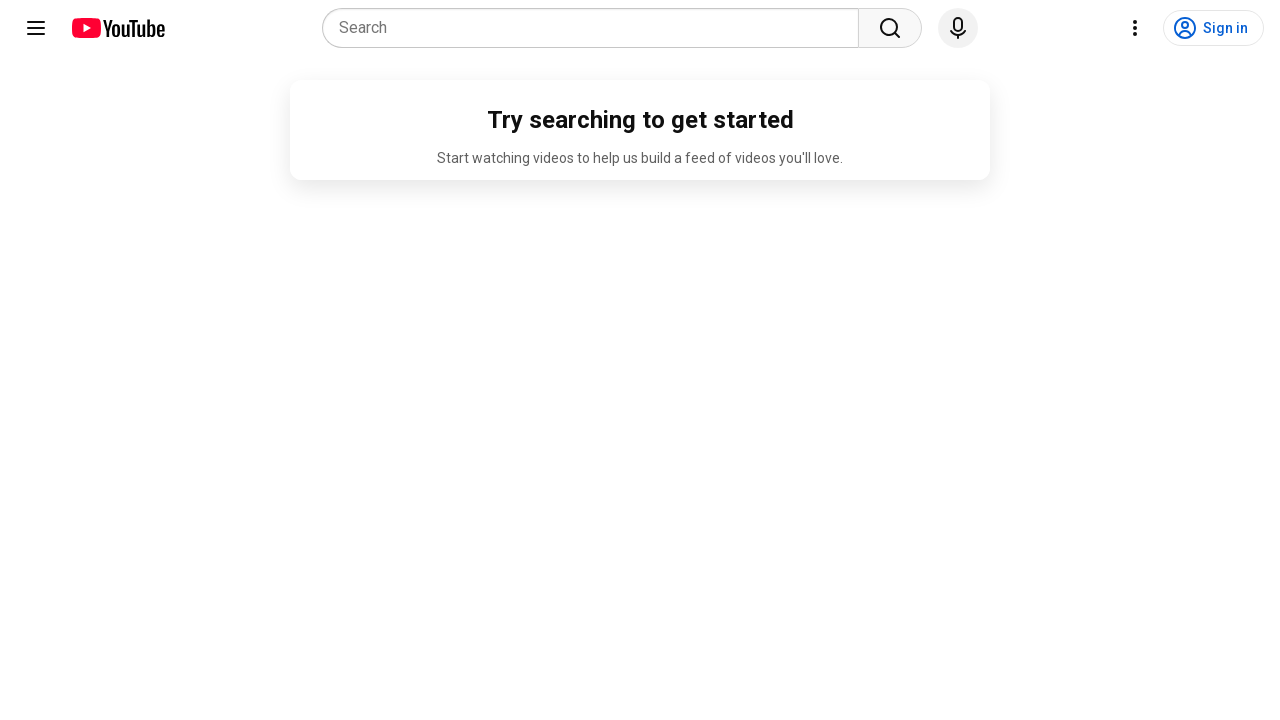

Navigated to YouTube homepage
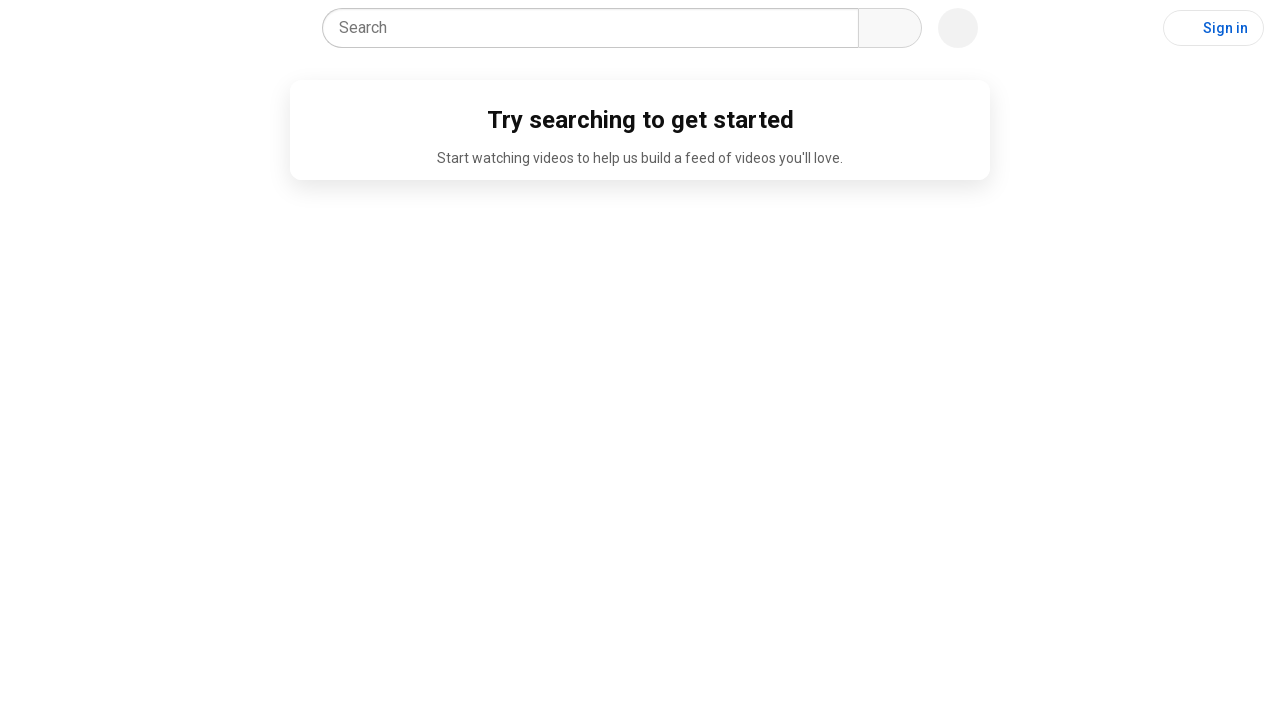

Retrieved page height using JavaScript: 720
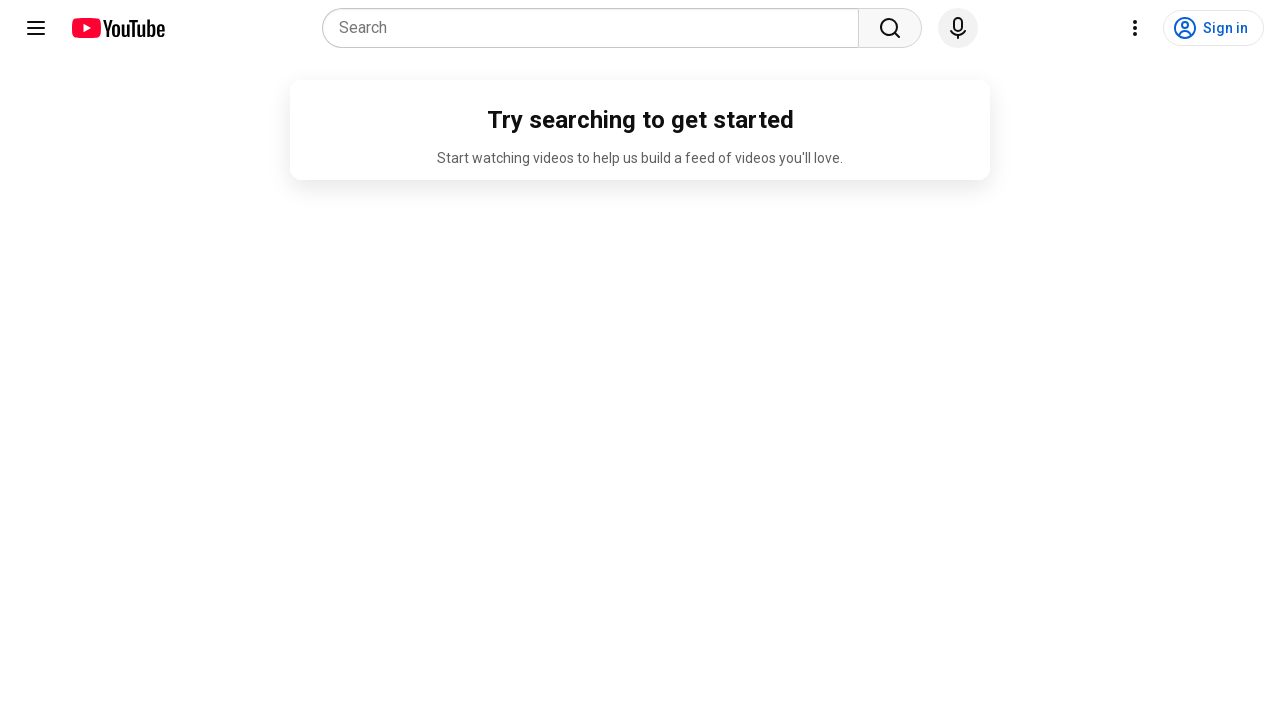

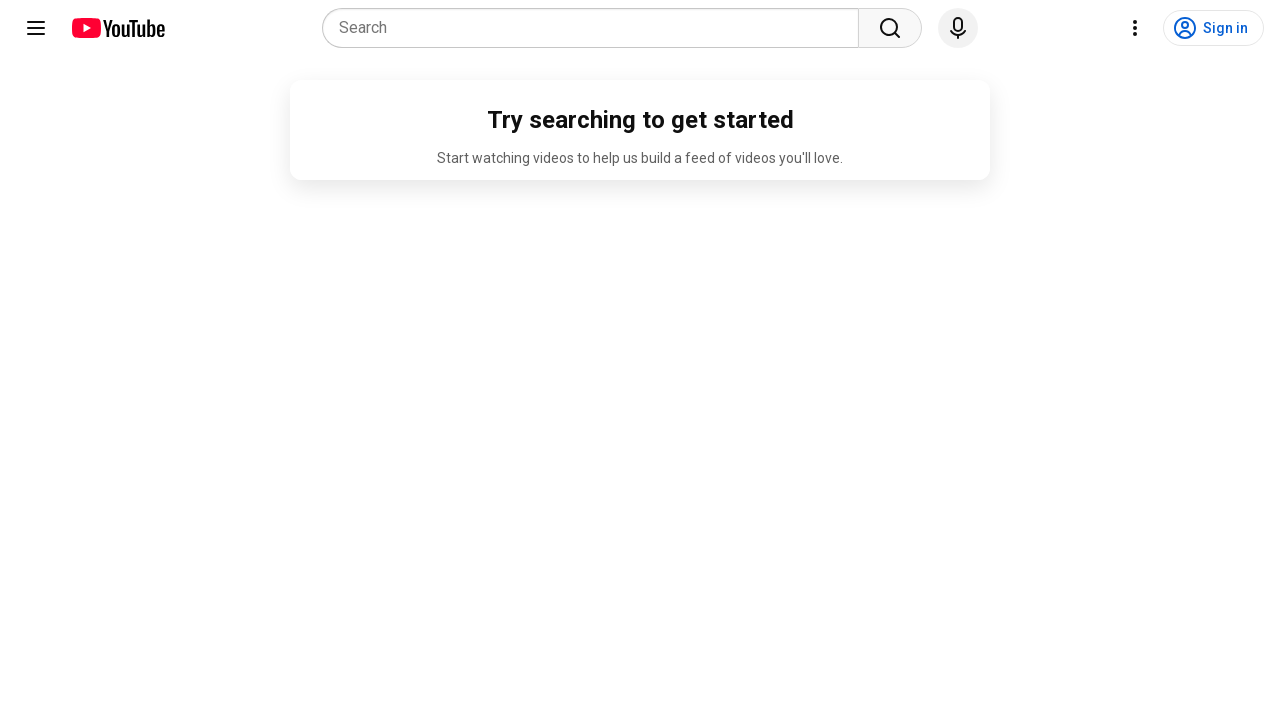